Tests that entered text is trimmed when saving a todo edit

Starting URL: https://demo.playwright.dev/todomvc

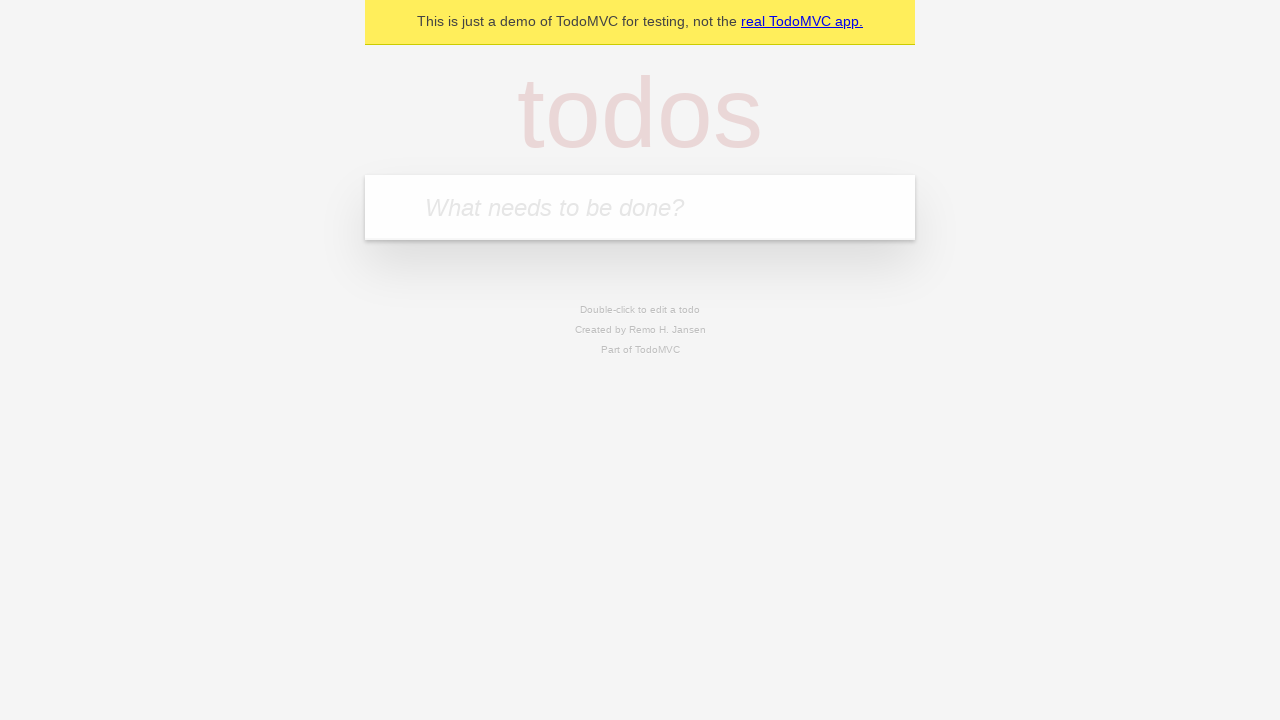

Filled new todo input with 'buy some cheese' on internal:attr=[placeholder="What needs to be done?"i]
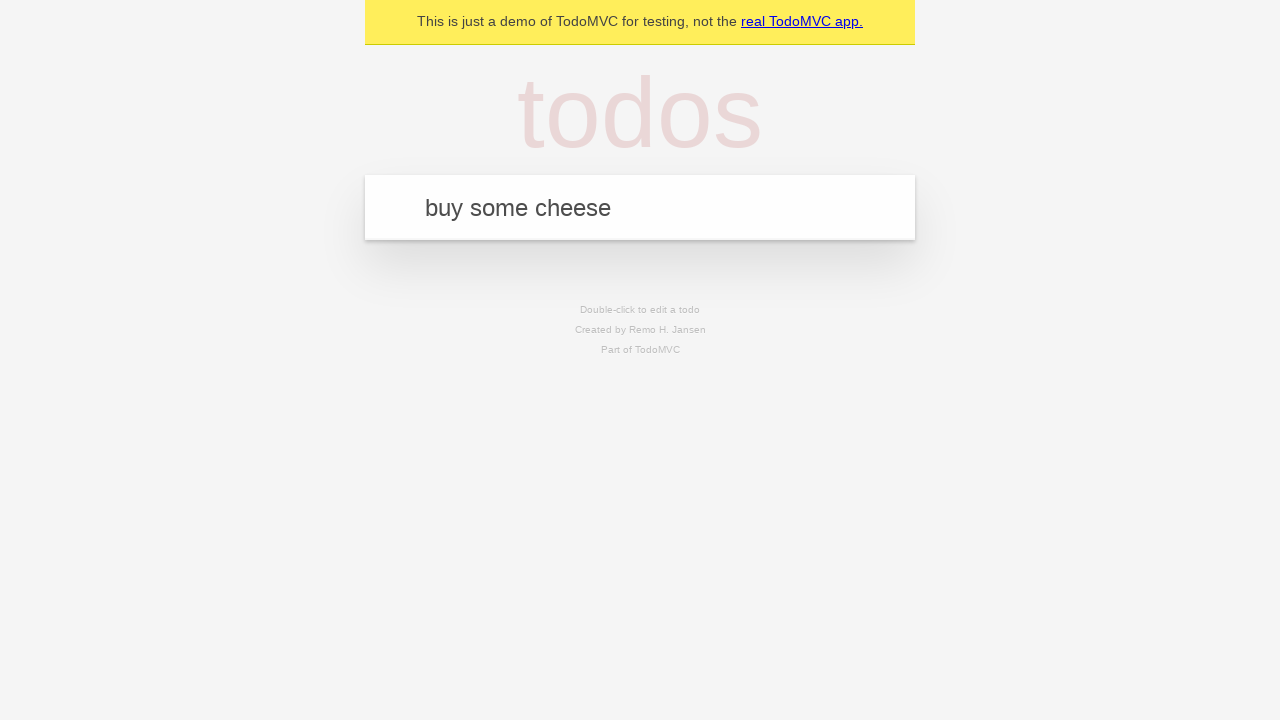

Pressed Enter to create first todo on internal:attr=[placeholder="What needs to be done?"i]
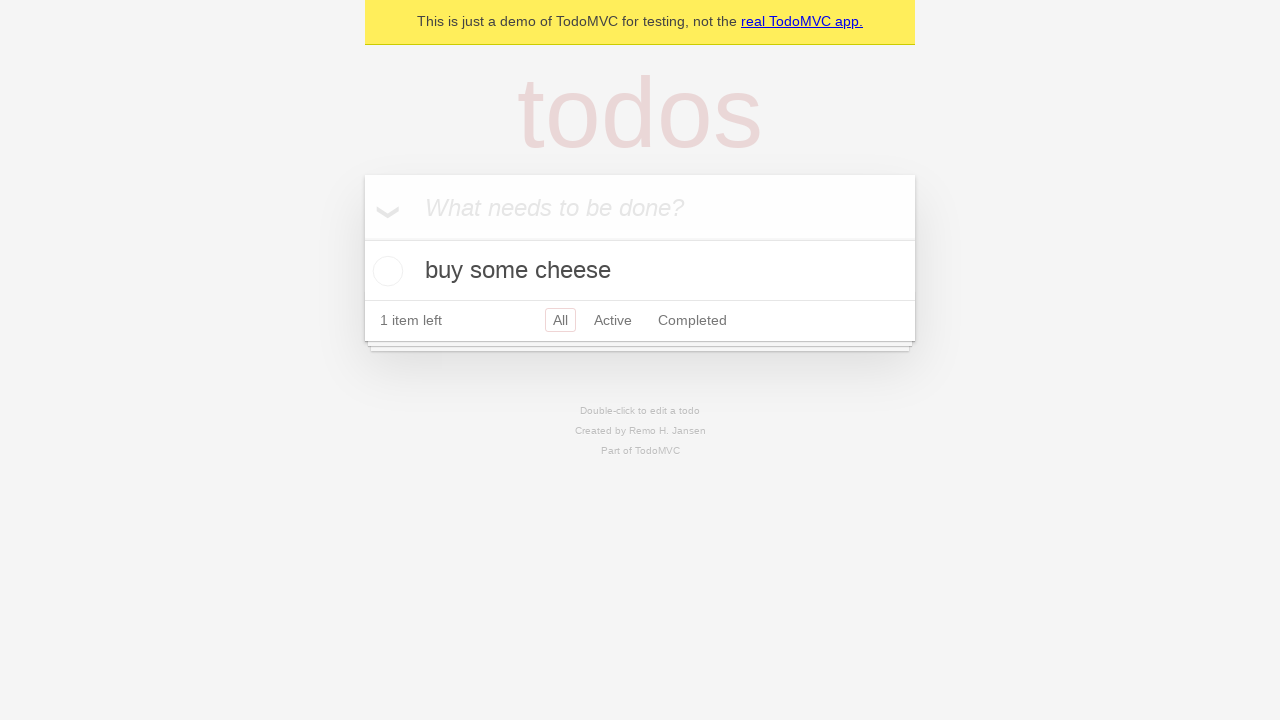

Filled new todo input with 'feed the cat' on internal:attr=[placeholder="What needs to be done?"i]
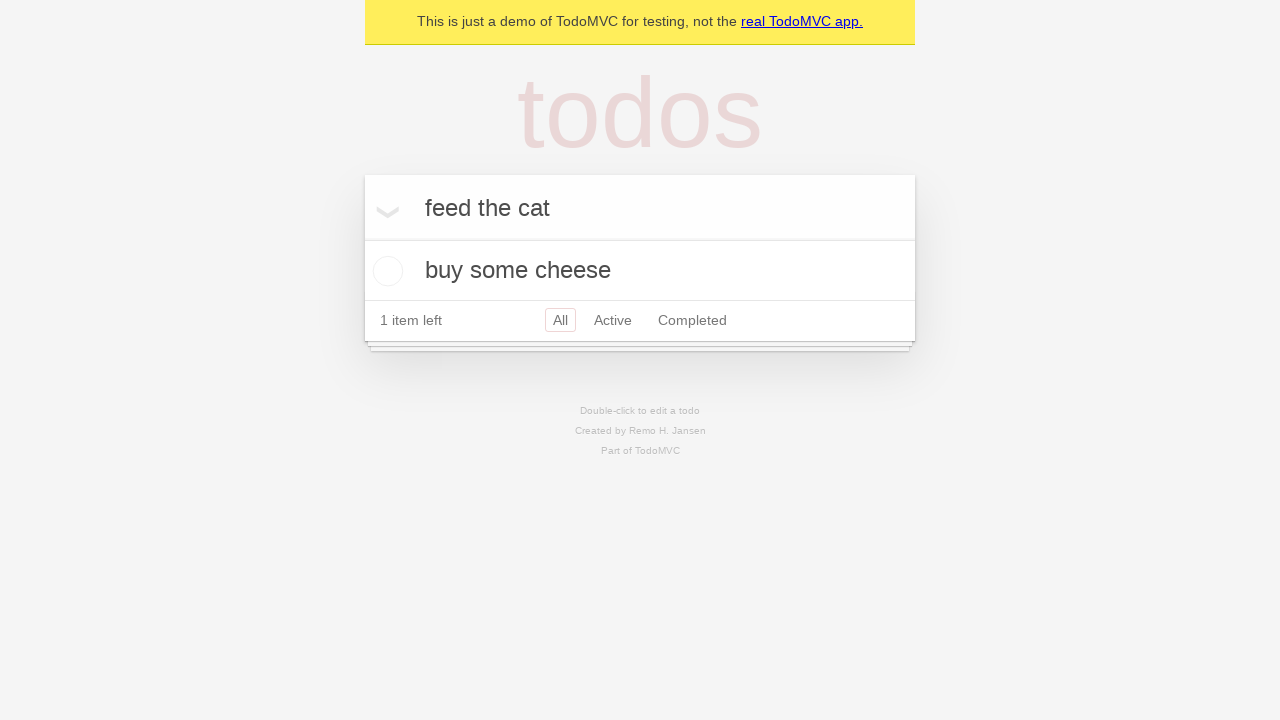

Pressed Enter to create second todo on internal:attr=[placeholder="What needs to be done?"i]
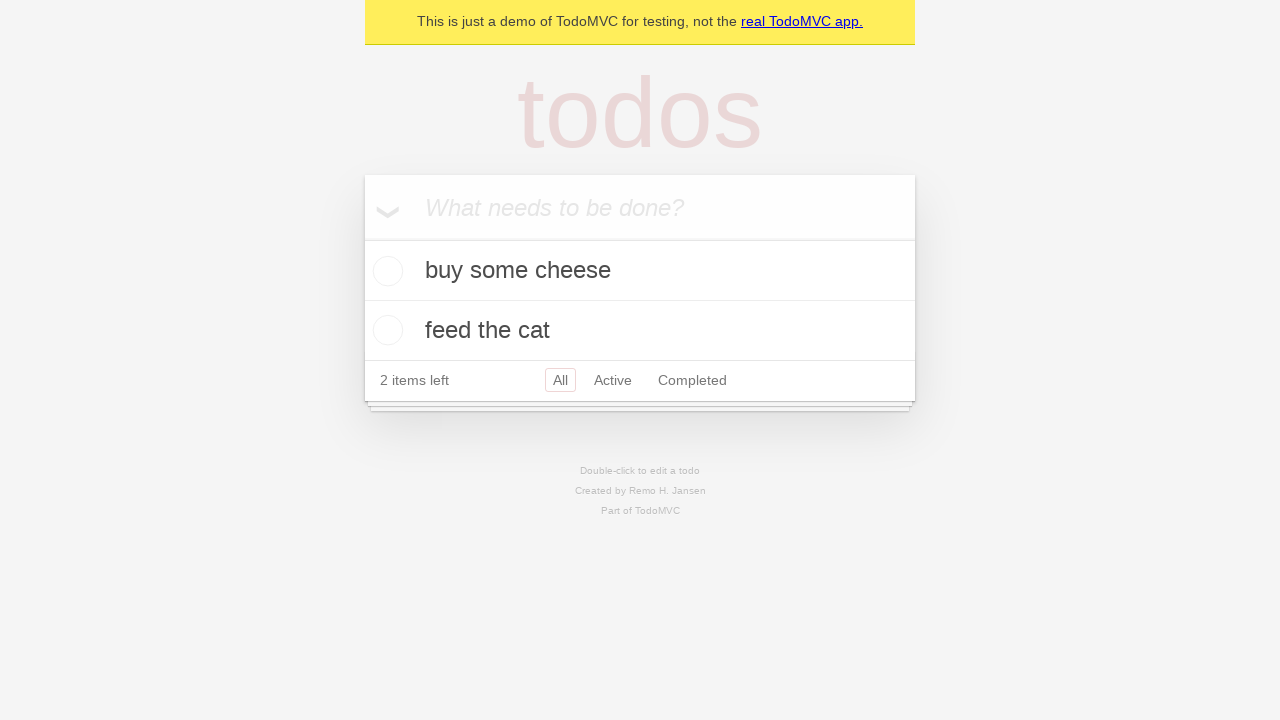

Filled new todo input with 'book a doctors appointment' on internal:attr=[placeholder="What needs to be done?"i]
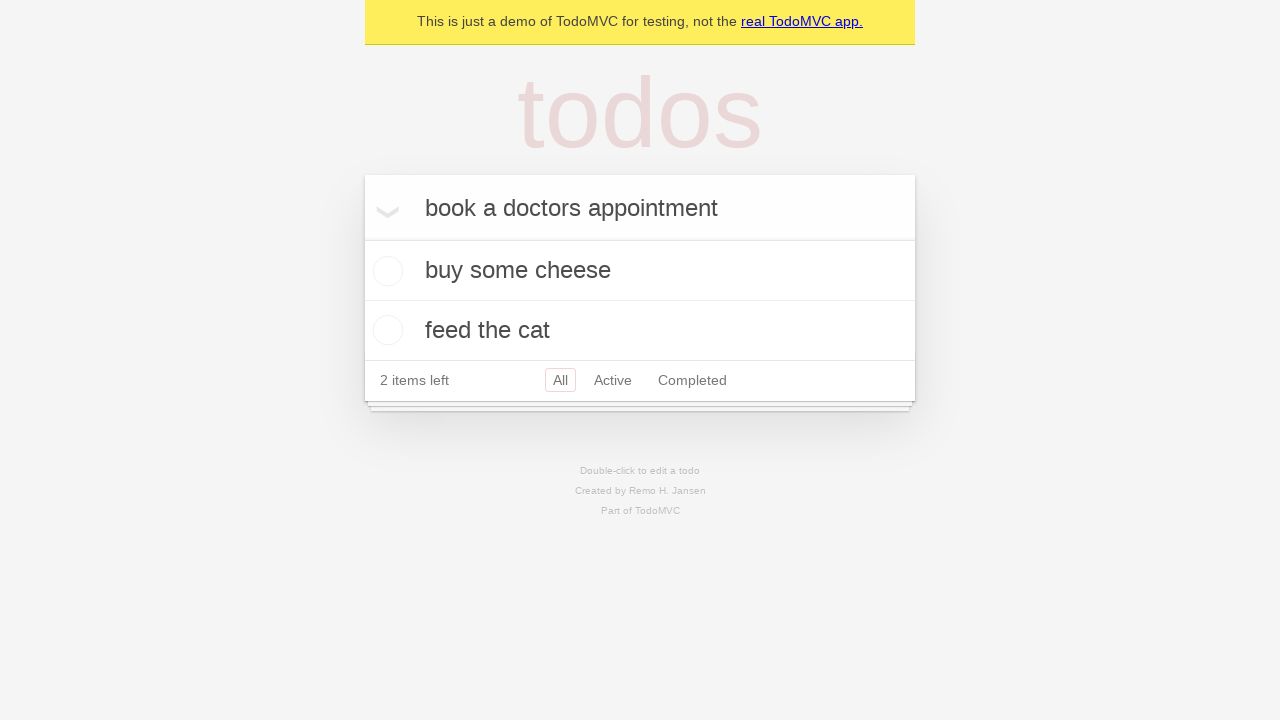

Pressed Enter to create third todo on internal:attr=[placeholder="What needs to be done?"i]
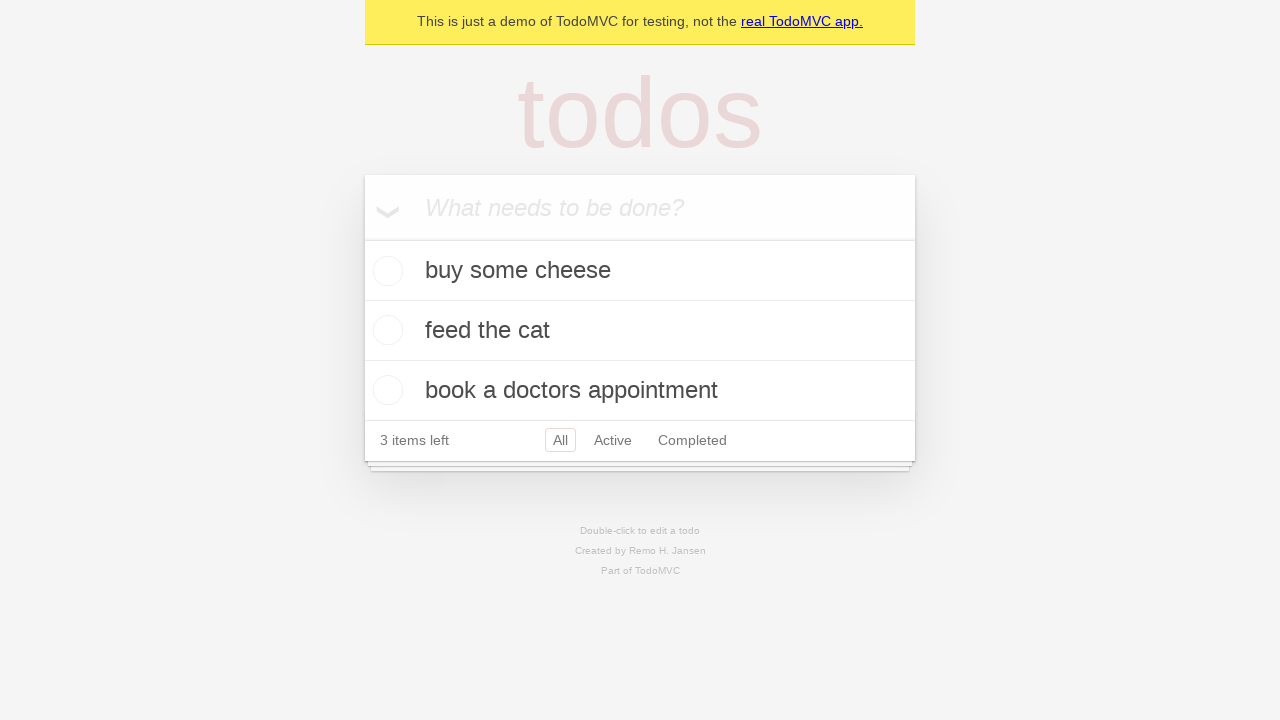

Waited for all 3 todos to be rendered
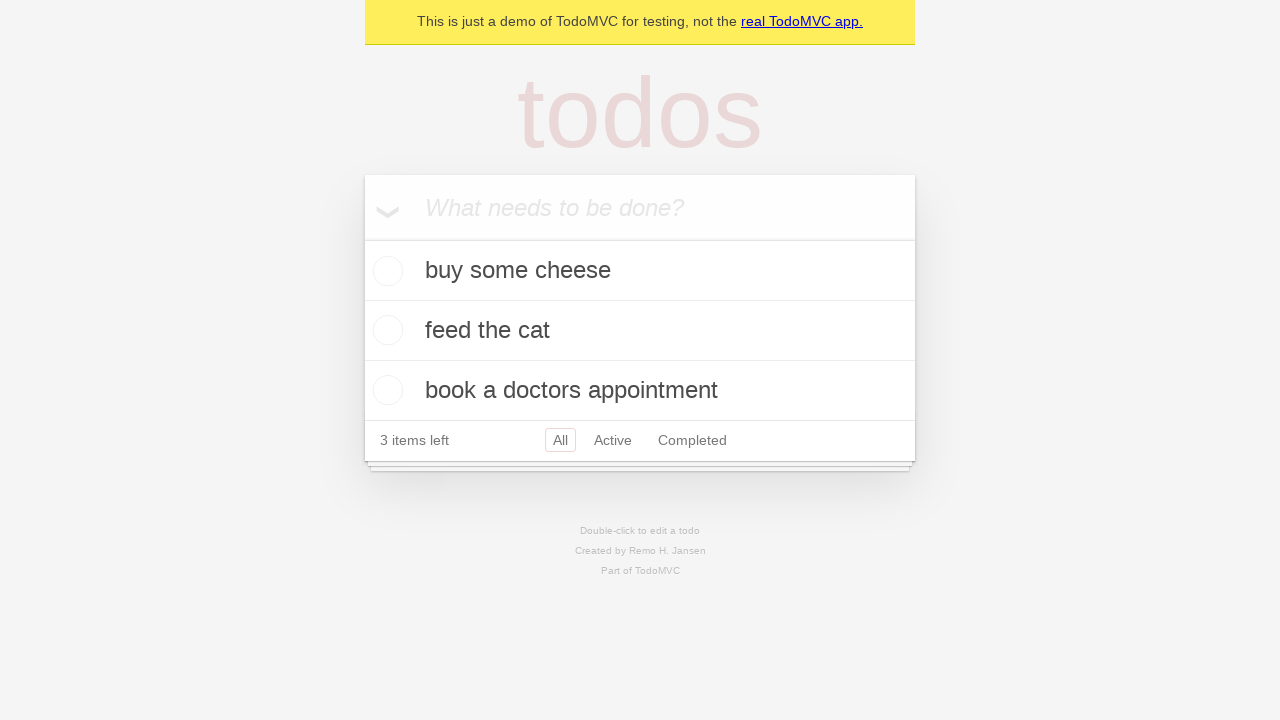

Double-clicked second todo to enter edit mode at (640, 331) on internal:testid=[data-testid="todo-item"s] >> nth=1
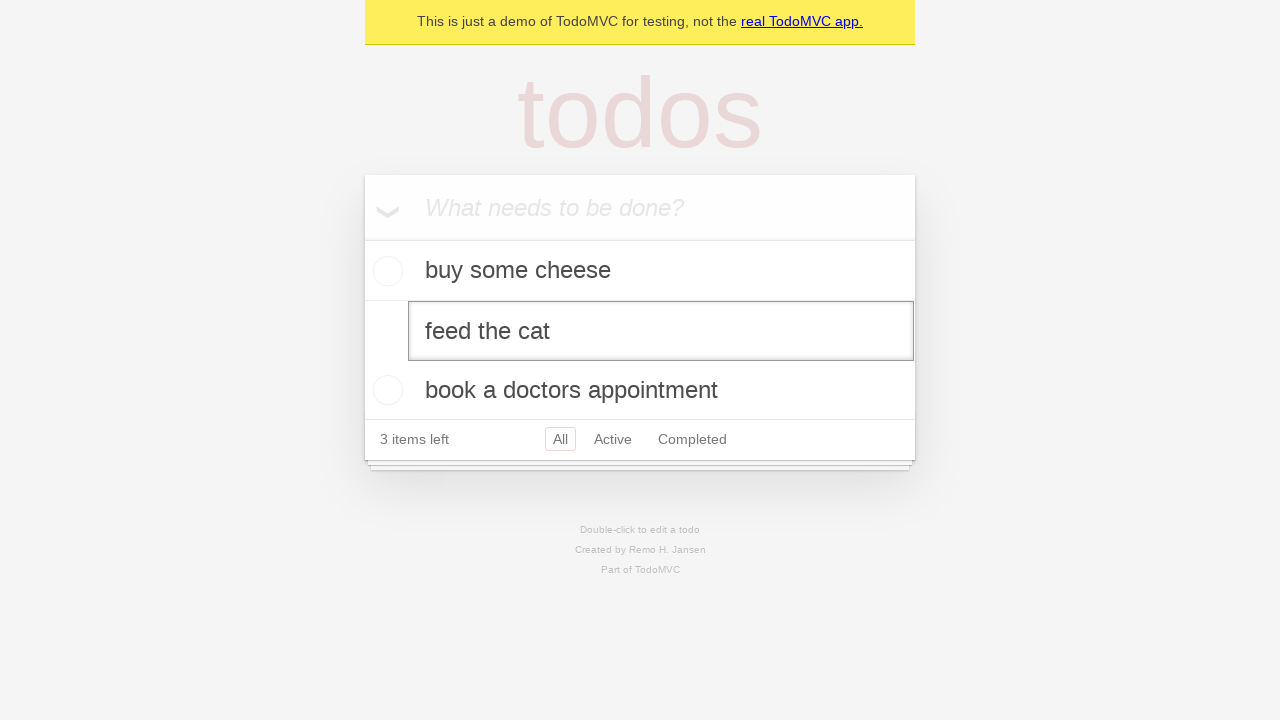

Filled edit input with text containing leading and trailing whitespace on internal:testid=[data-testid="todo-item"s] >> nth=1 >> internal:role=textbox[nam
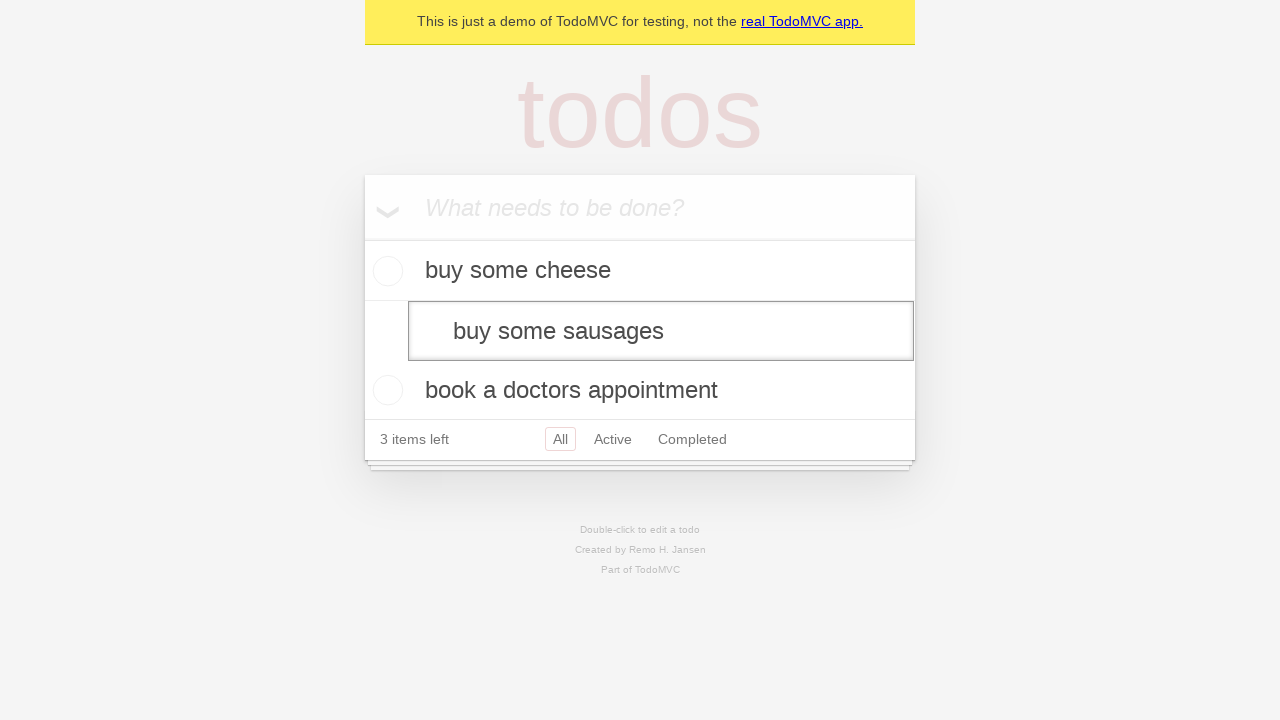

Pressed Enter to save edited todo, verifying text is trimmed on internal:testid=[data-testid="todo-item"s] >> nth=1 >> internal:role=textbox[nam
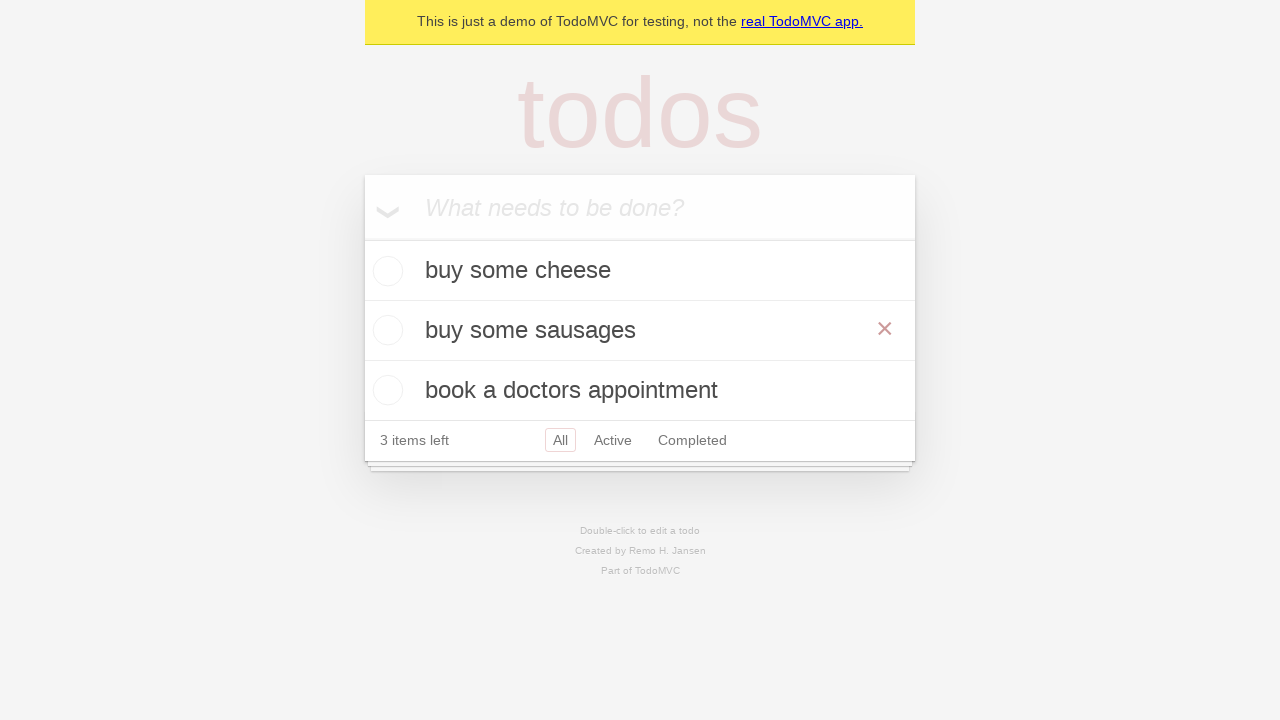

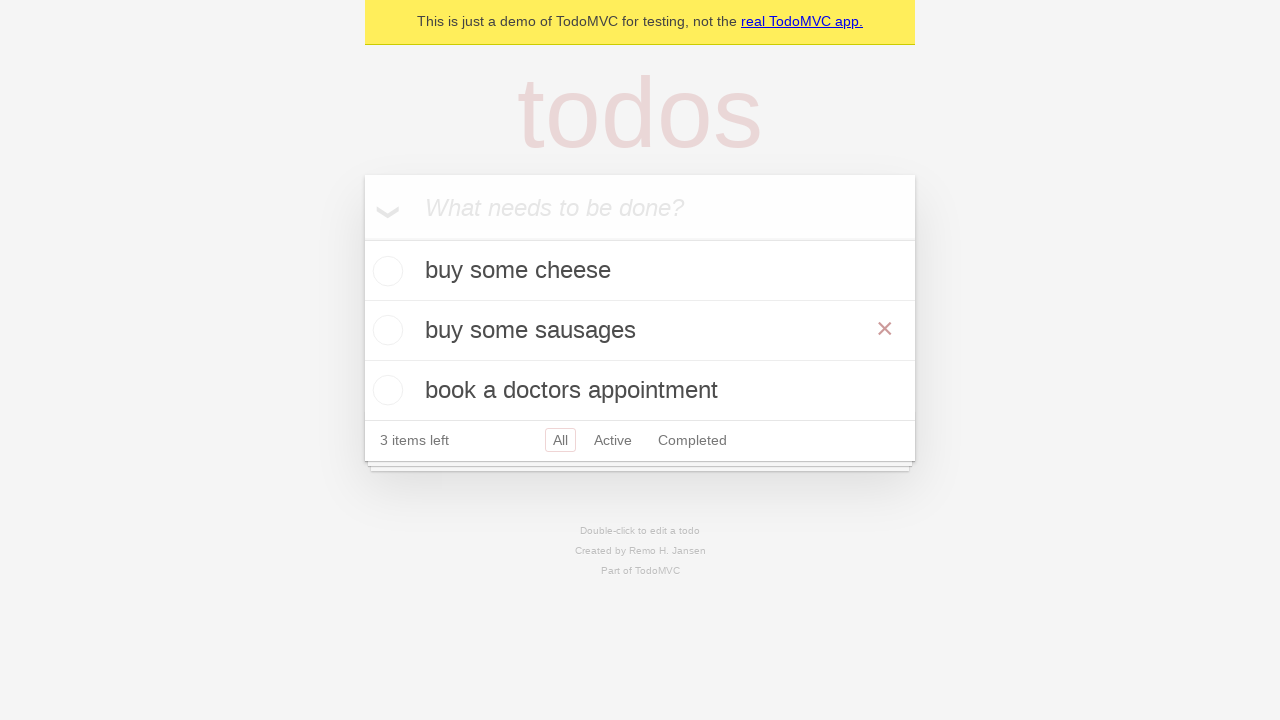